Tests finding a link by partial text (calculated mathematical value), clicking it, then filling out a form with name, last name, city, and country fields before submitting

Starting URL: http://suninjuly.github.io/find_link_text

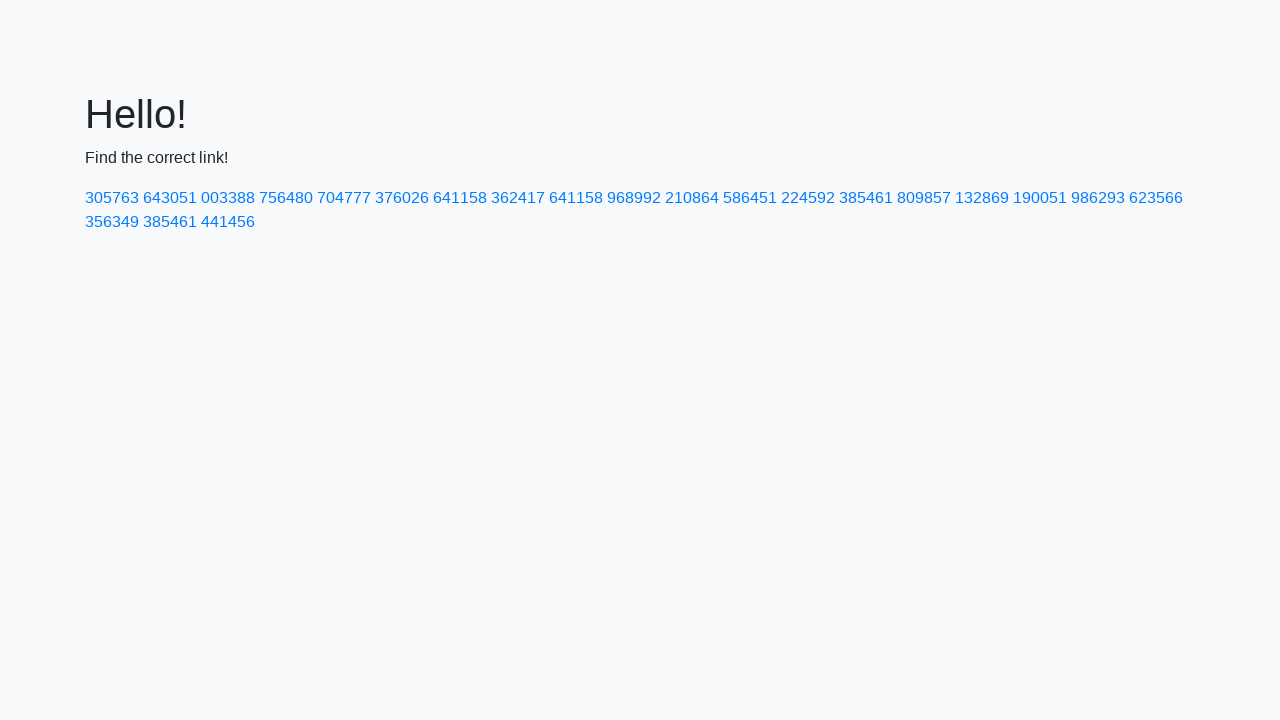

Calculated link text value from mathematical expression (ceil(pi^e * 10000))
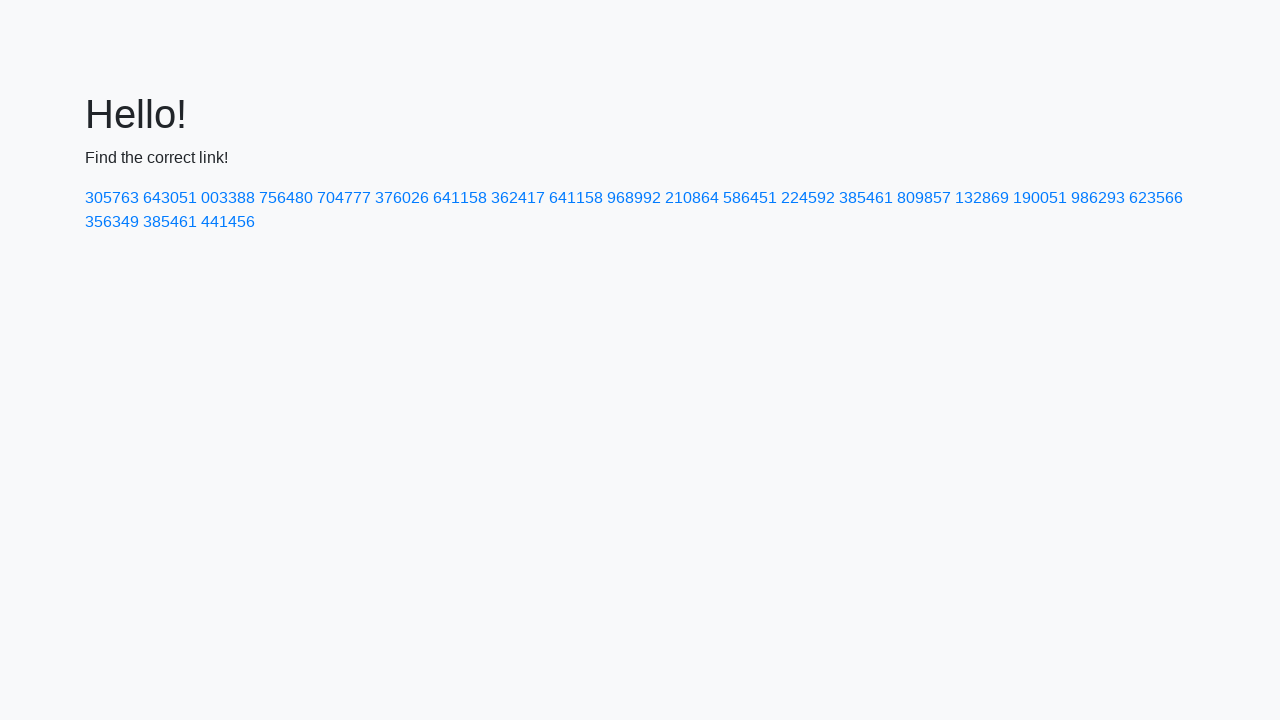

Clicked link with calculated text '224592' at (808, 198) on a:text-matches('224592')
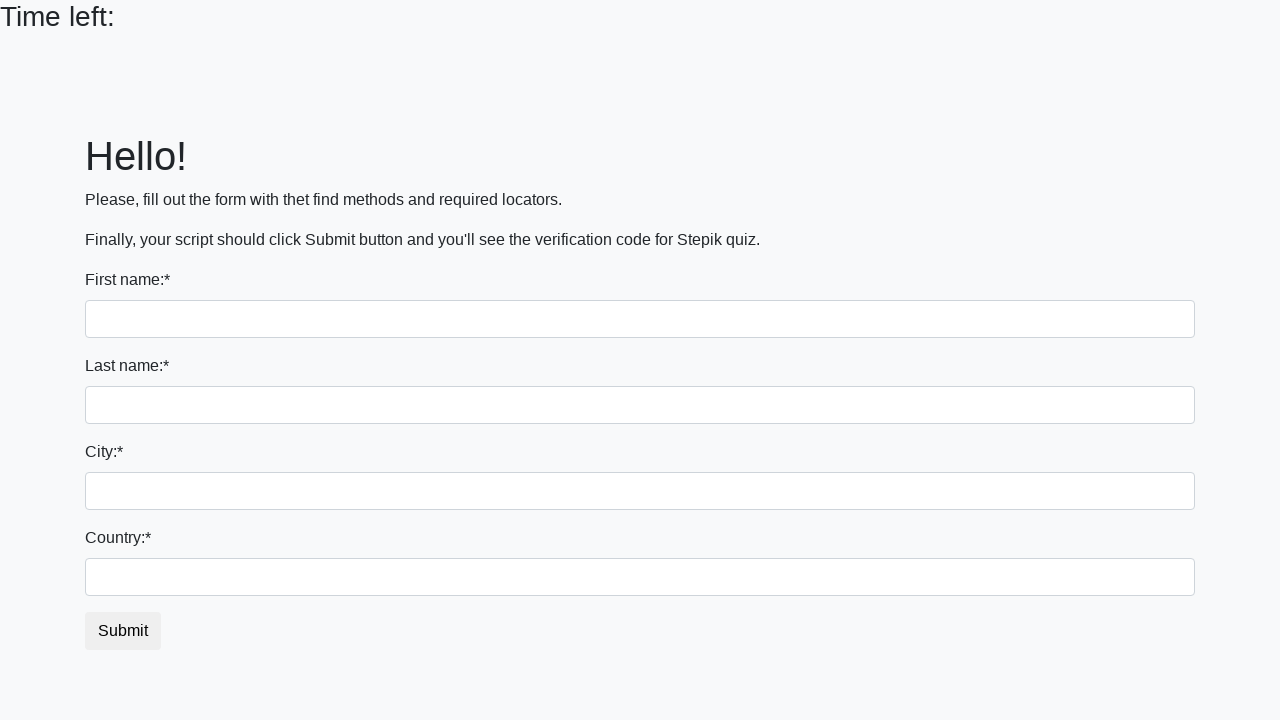

Filled name field with 'Ivan' on input
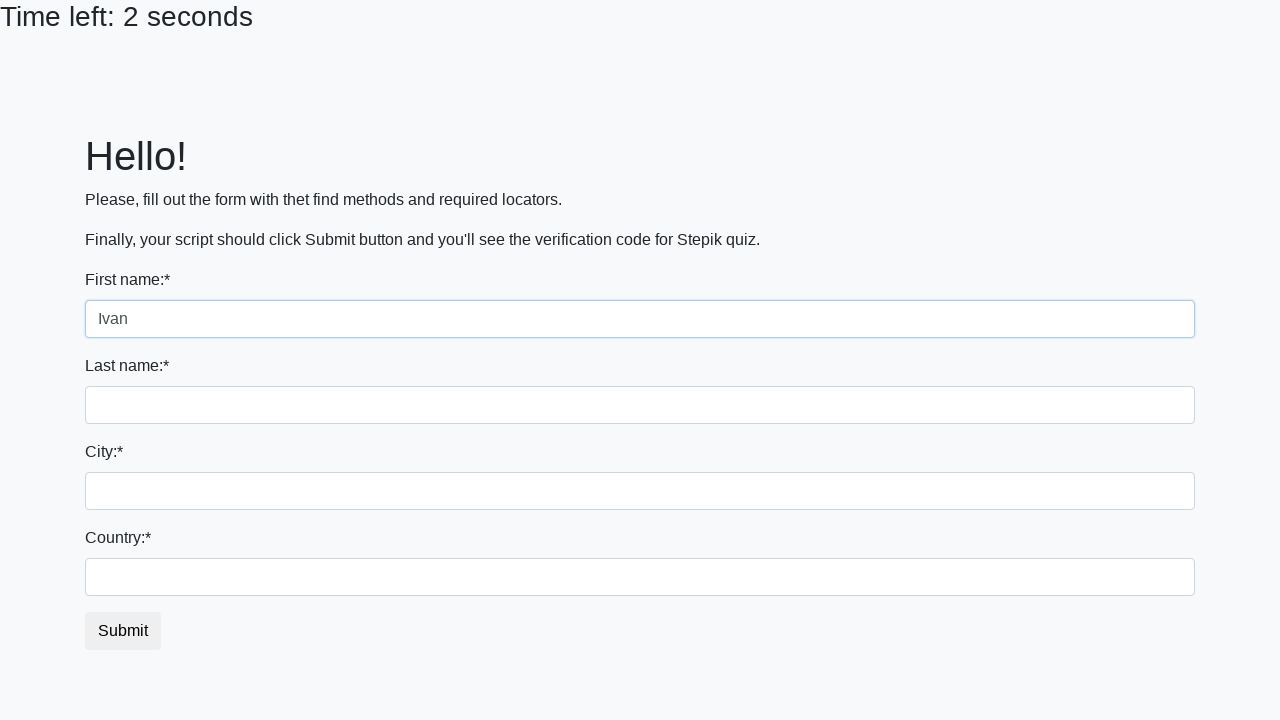

Filled last name field with 'Petrov' on input[name='last_name']
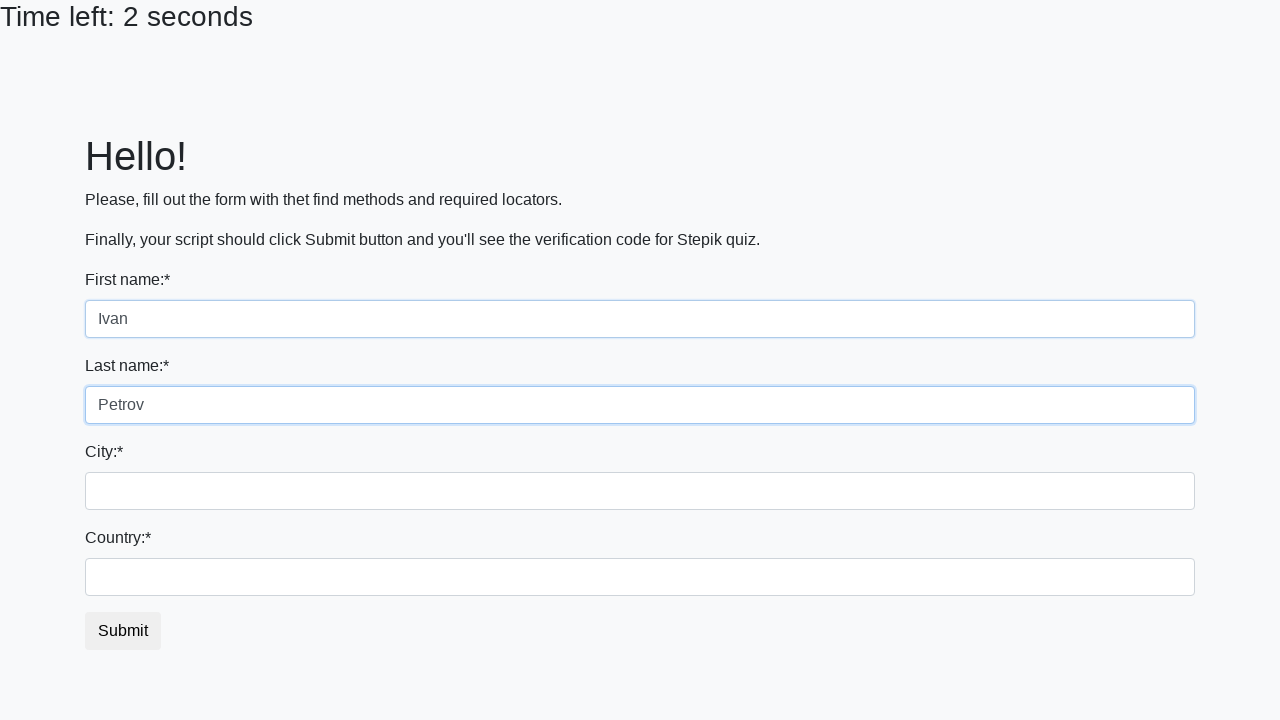

Filled city field with 'Smolensk' on .city
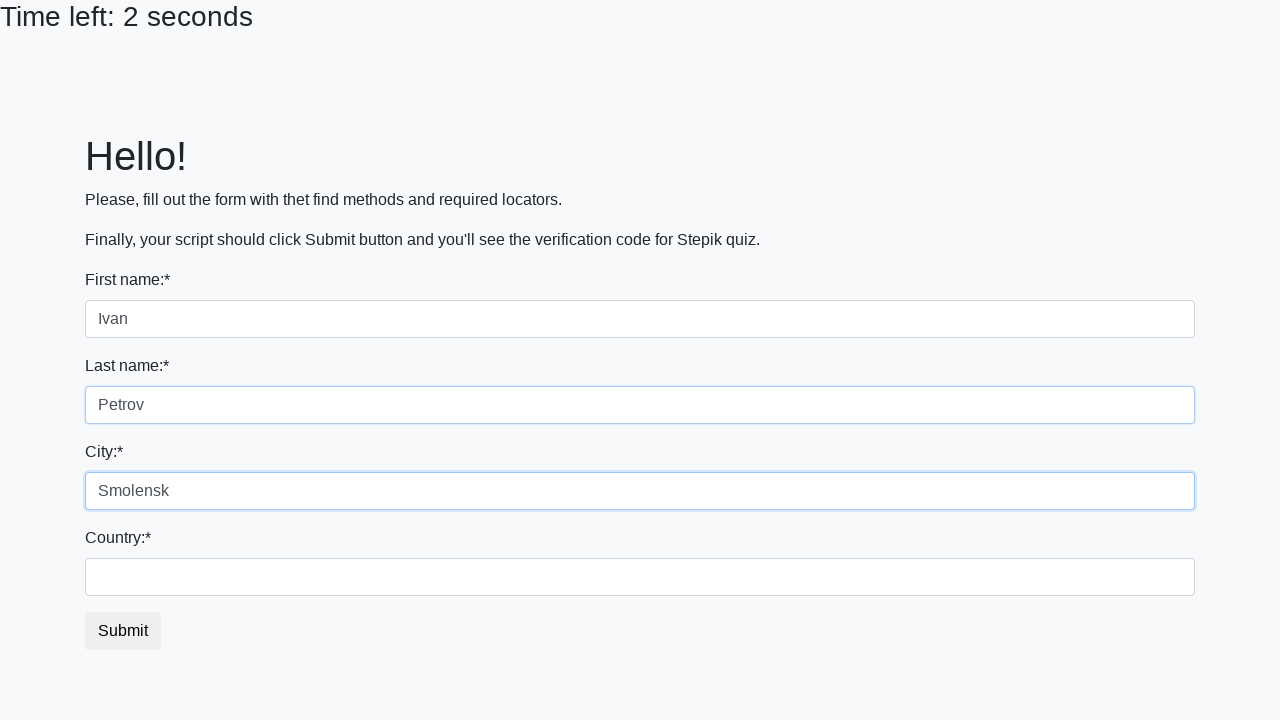

Filled country field with 'Russia' on #country
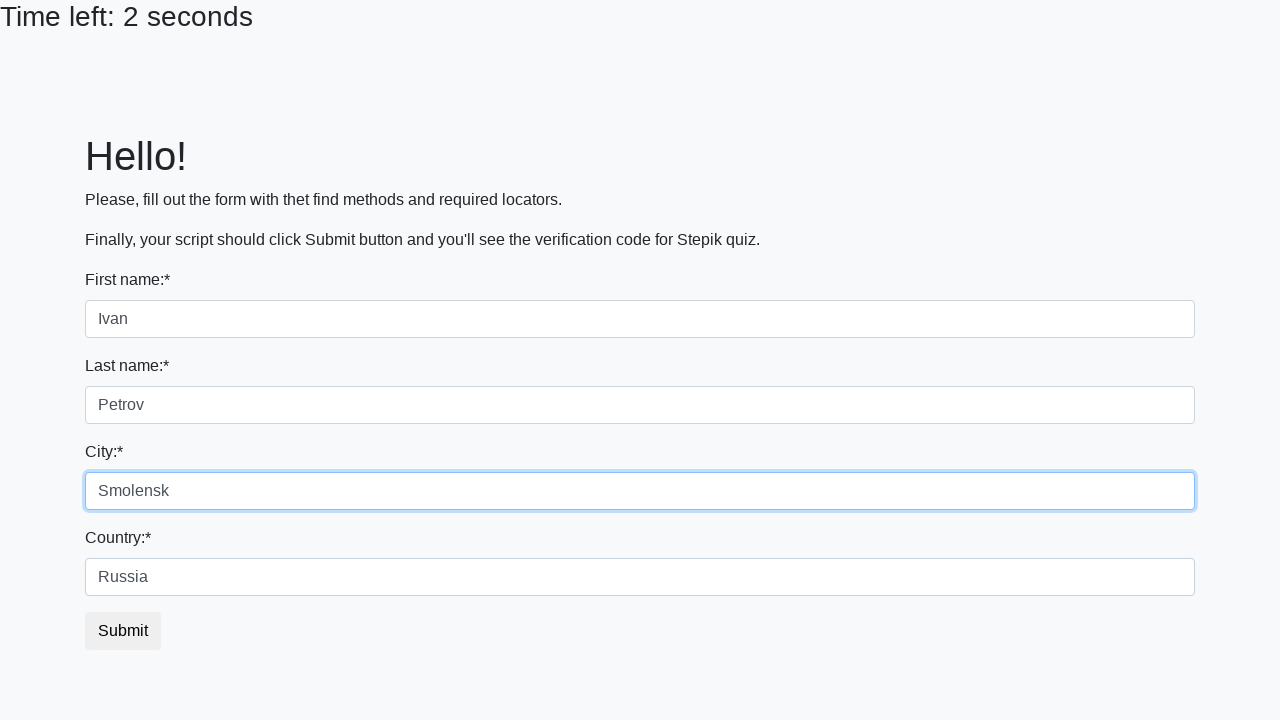

Clicked submit button to complete form submission at (123, 631) on button.btn
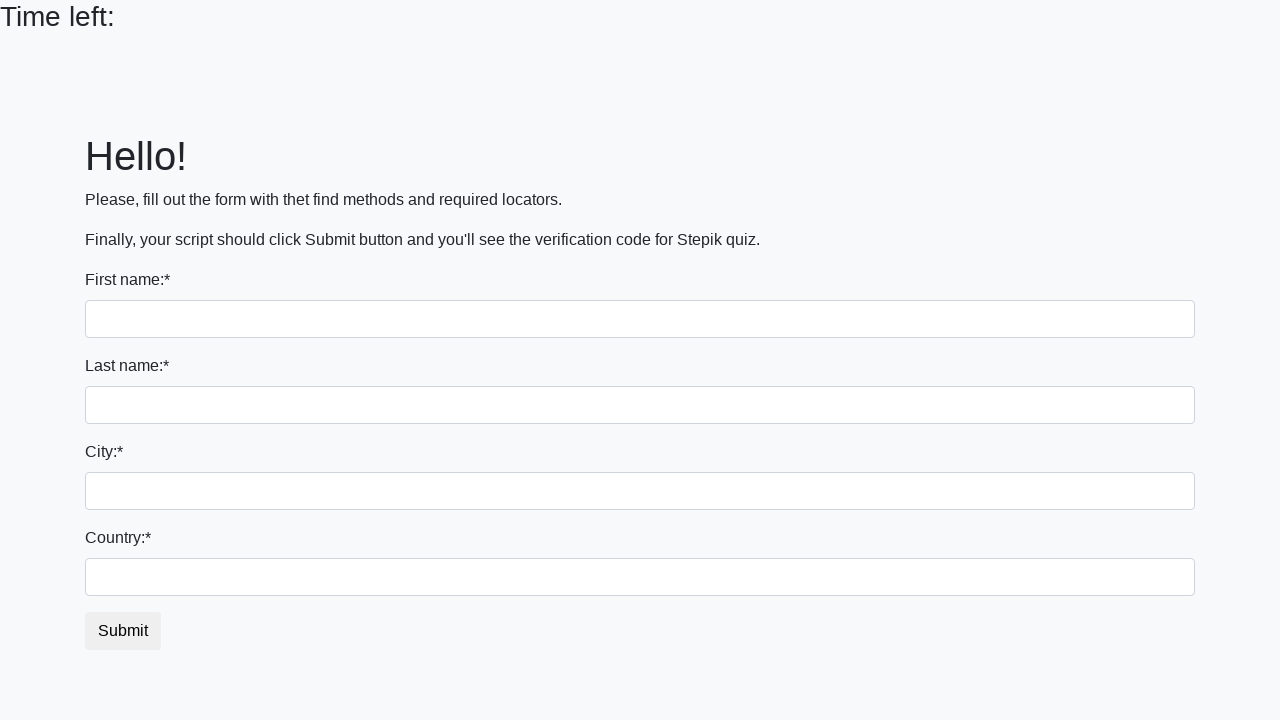

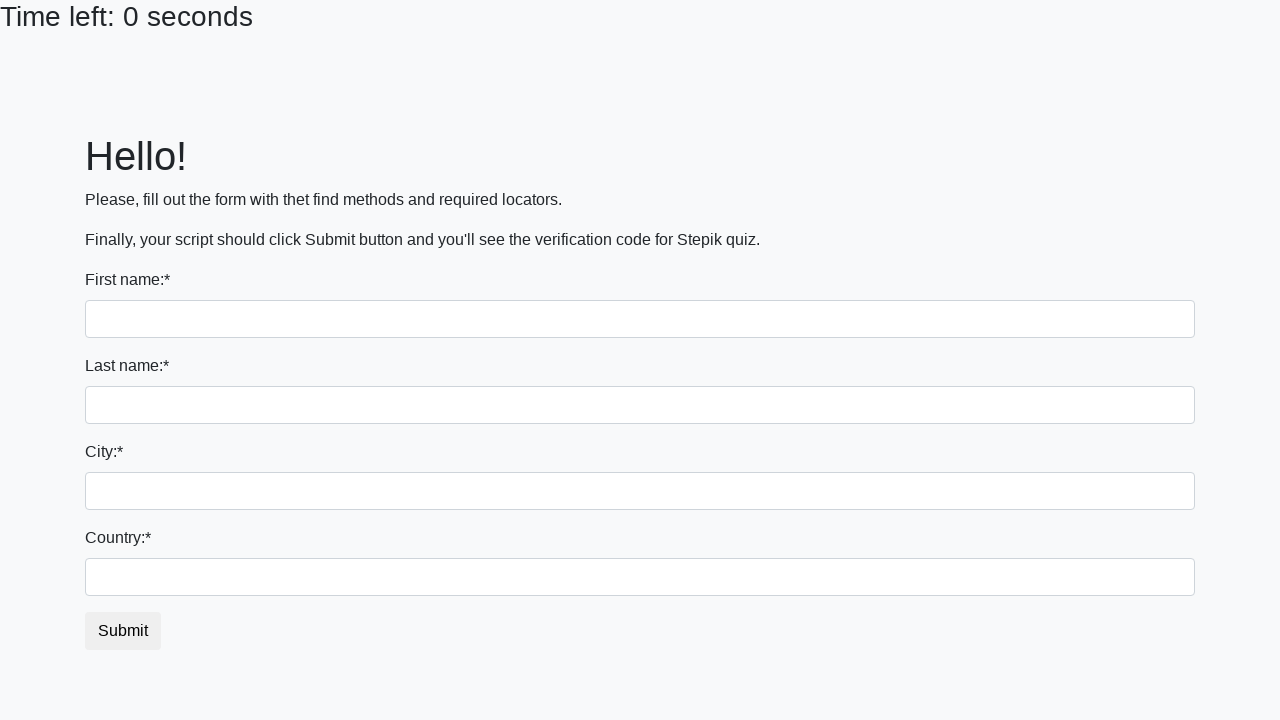